Tests form filling functionality on a registration page by entering first name and last name fields using character-by-character input with pauses, then clicking the submit button.

Starting URL: https://naveenautomationlabs.com/opencart/index.php?route=account/register

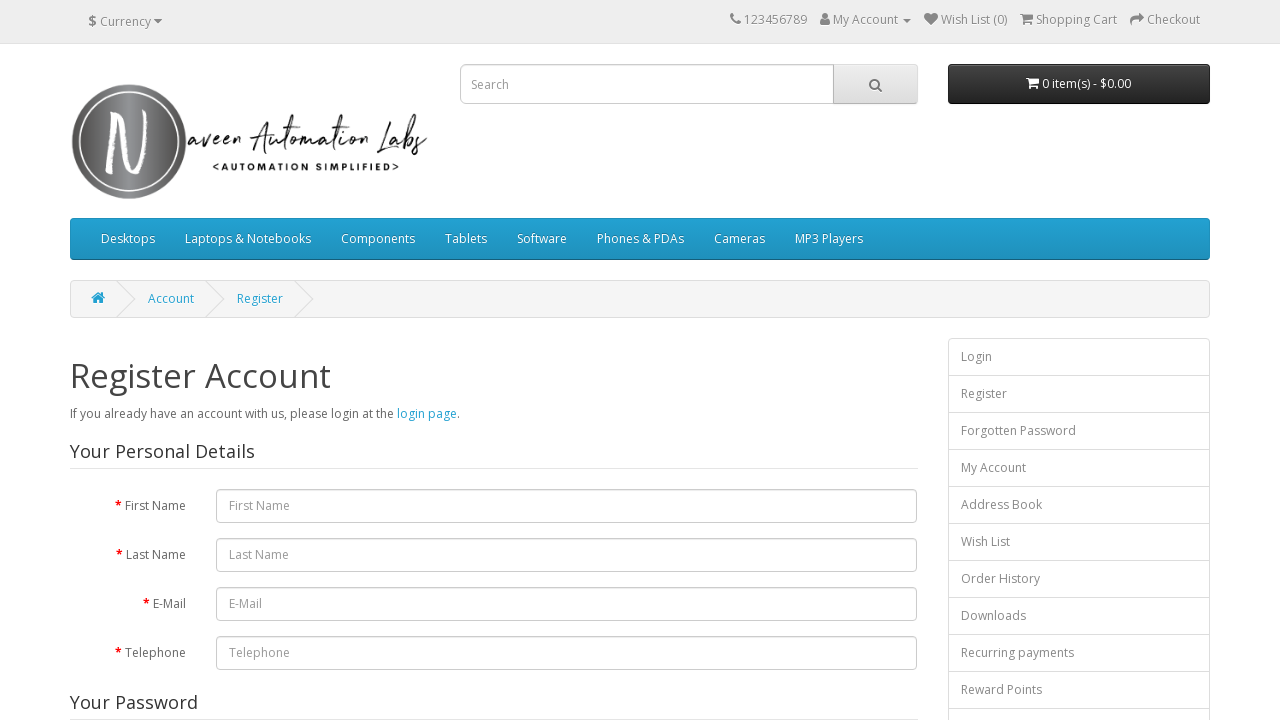

Filled first name field with 'Divya' on #input-firstname
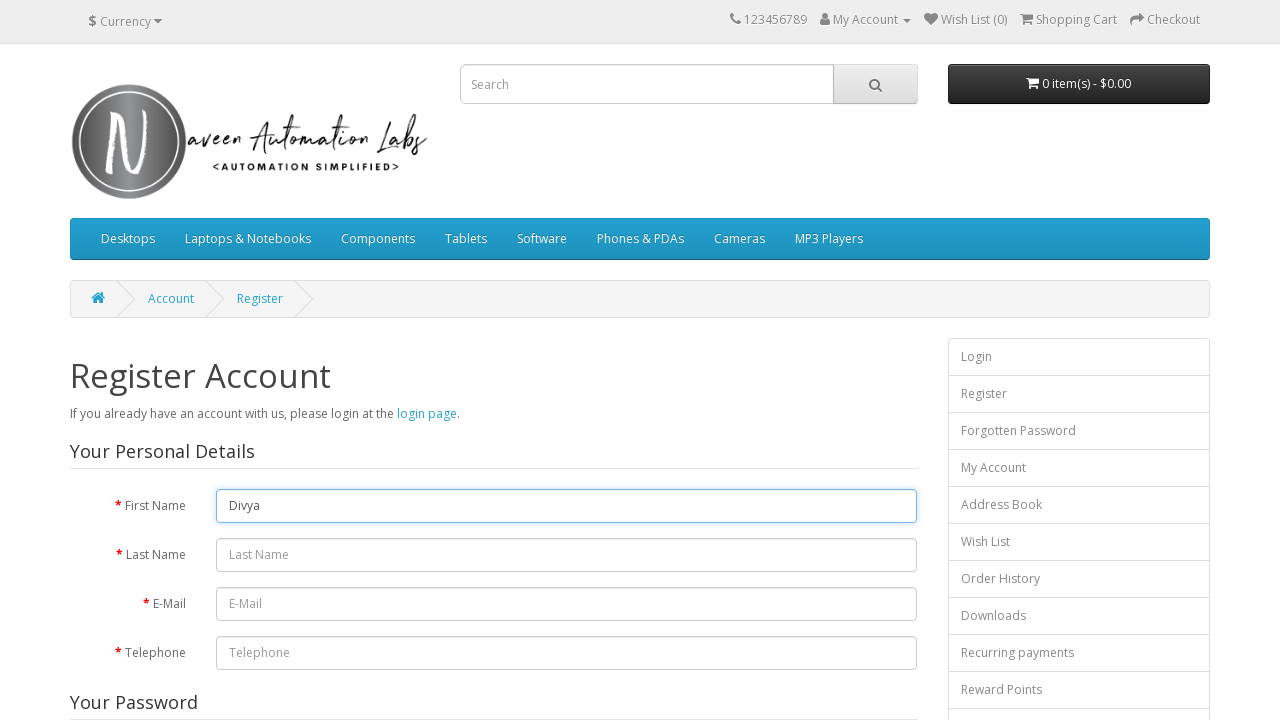

Filled last name field with 'AS' on #input-lastname
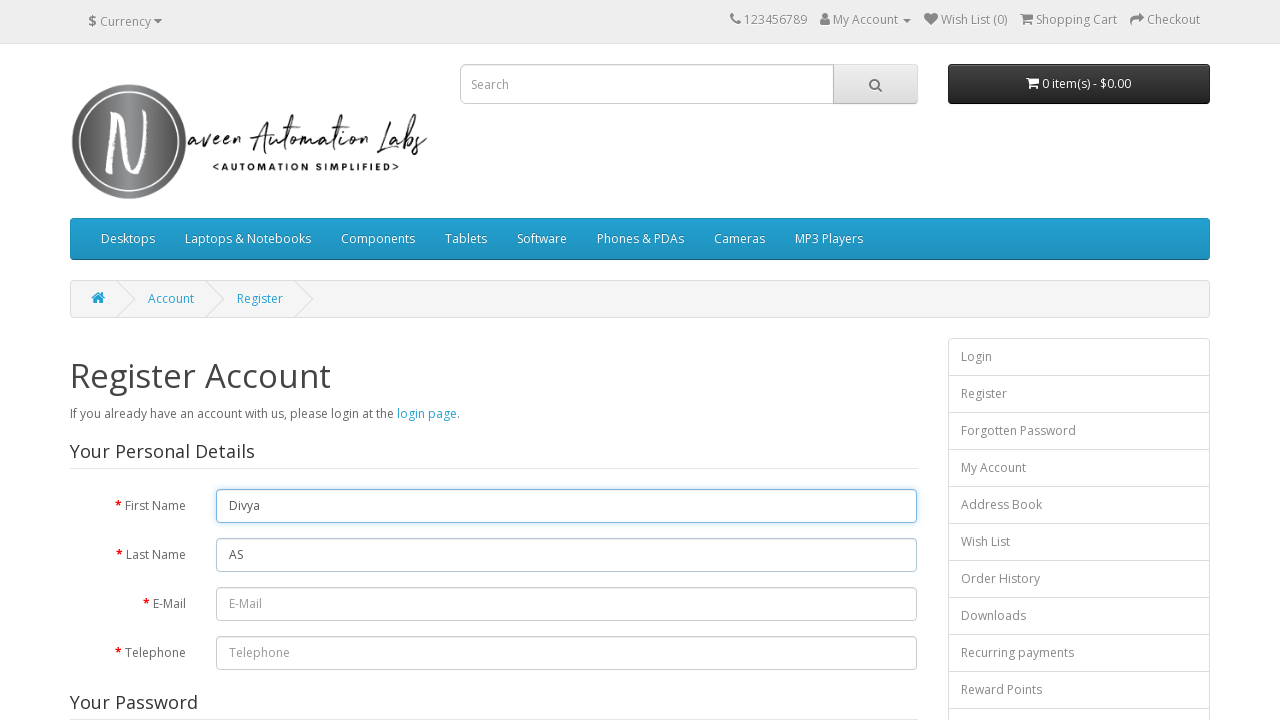

Clicked the submit button to register at (879, 427) on input[type='submit']
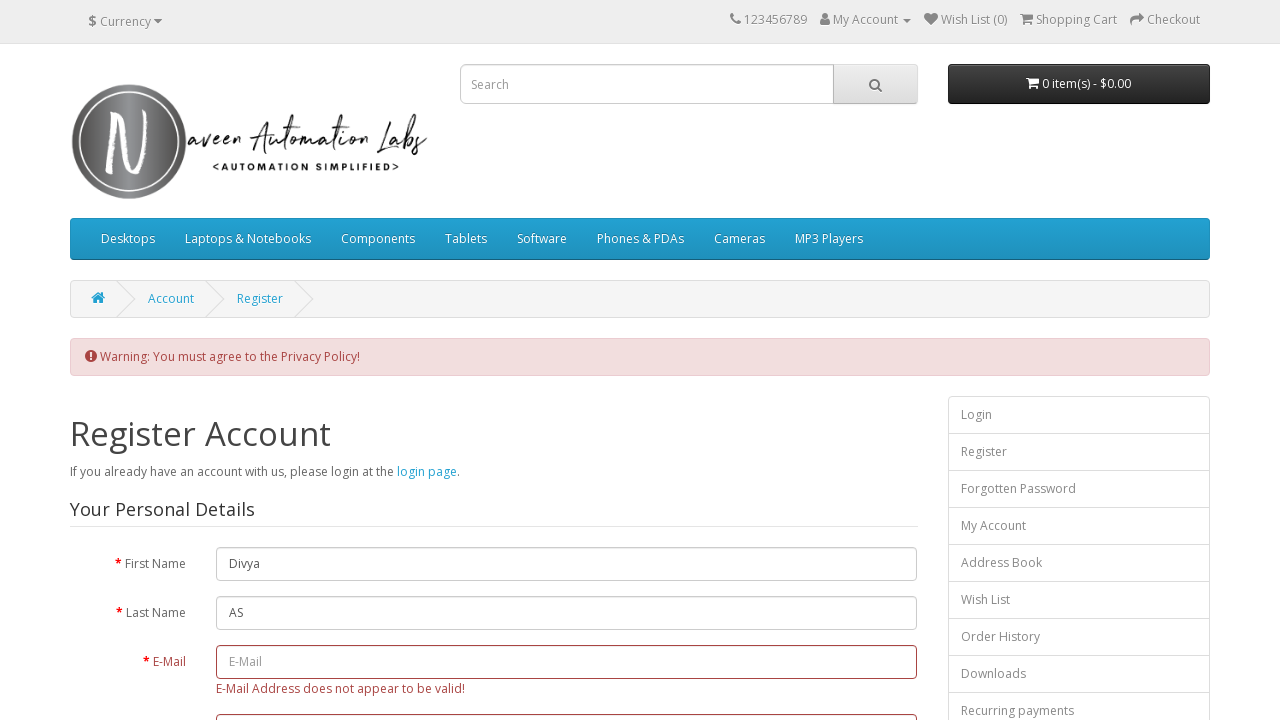

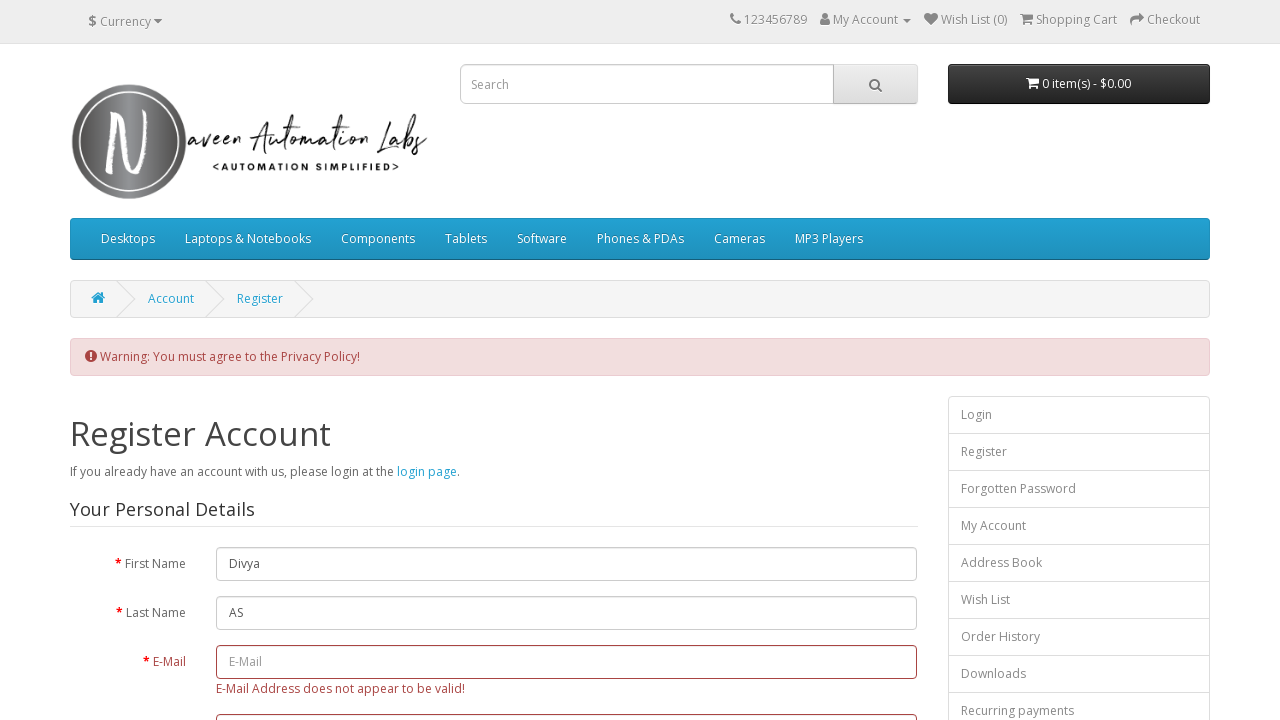